Navigates to the TAG Grading pop report page and waits for the category cards to load, verifying that the page renders with category information displayed.

Starting URL: https://my.taggrading.com/pop-report

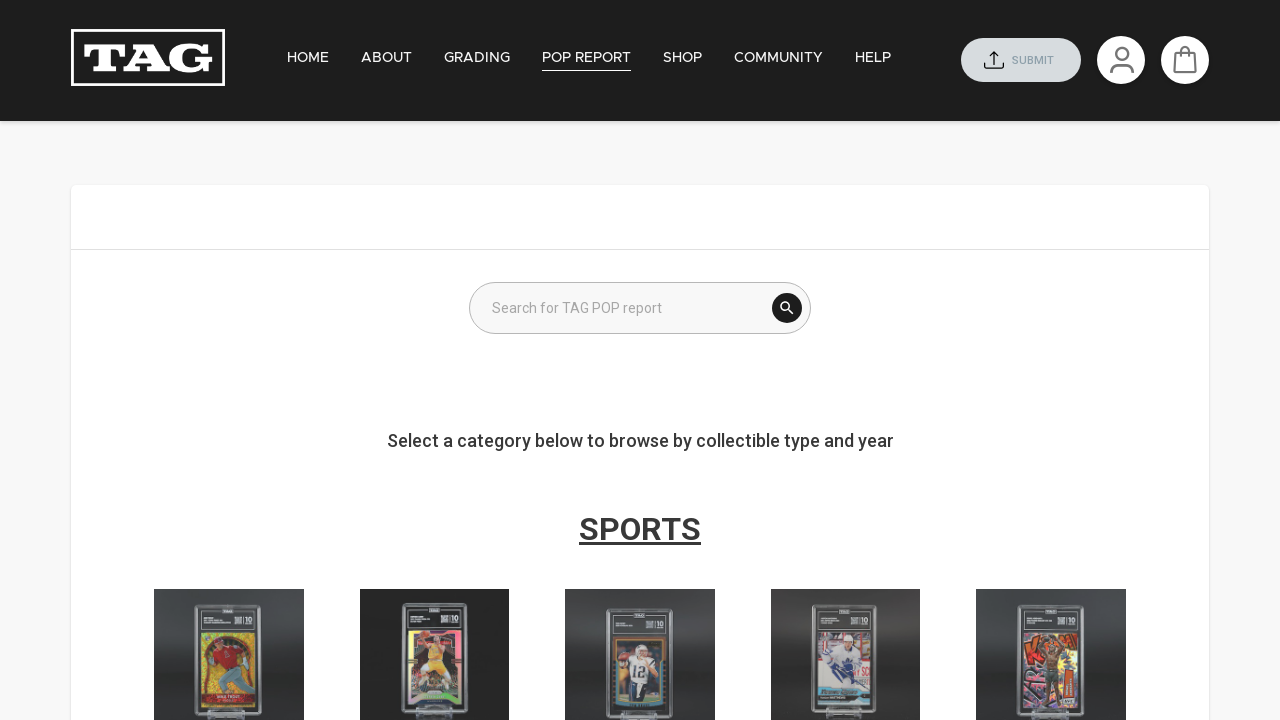

Navigated to TAG Grading POP report page
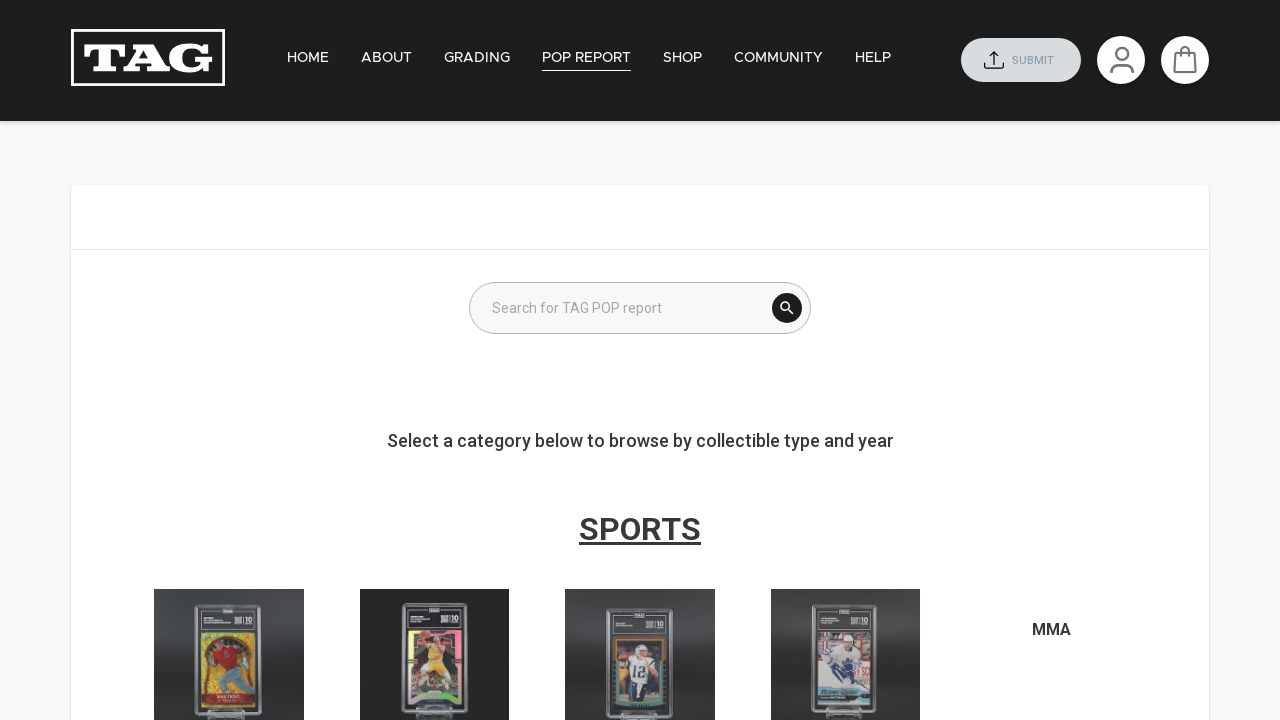

Page loaded with networkidle state
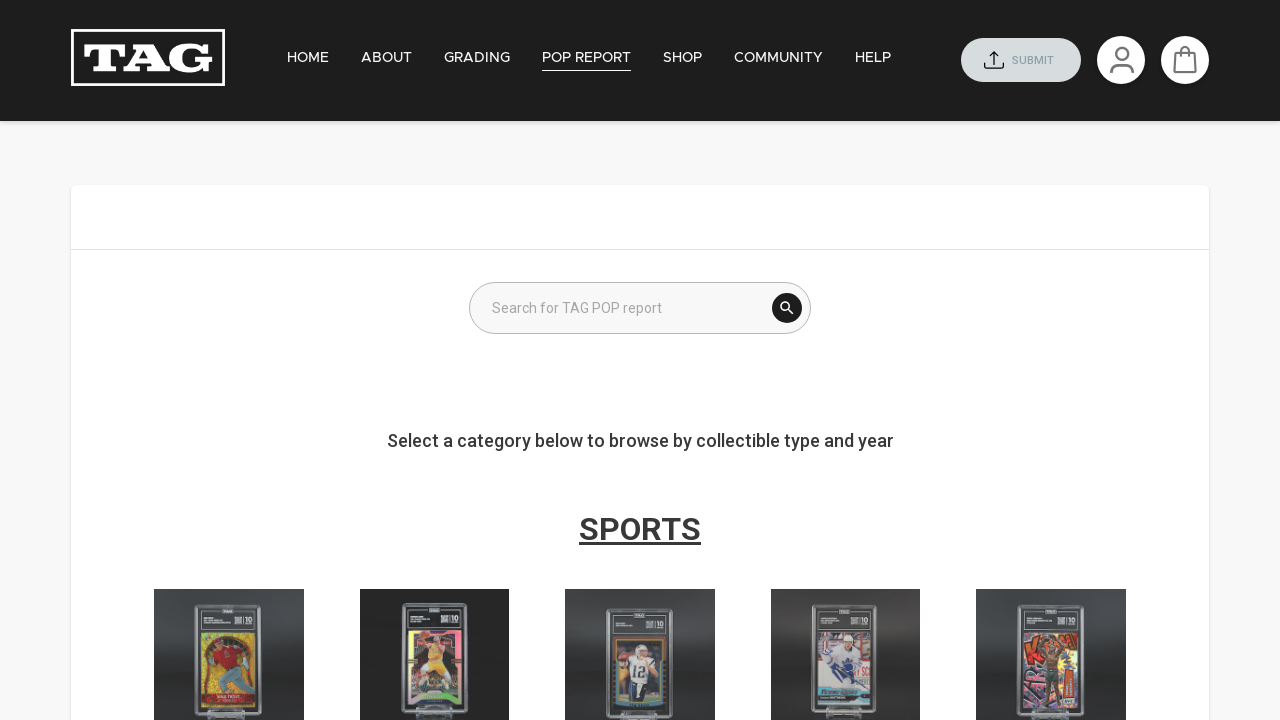

Category cards loaded and became visible
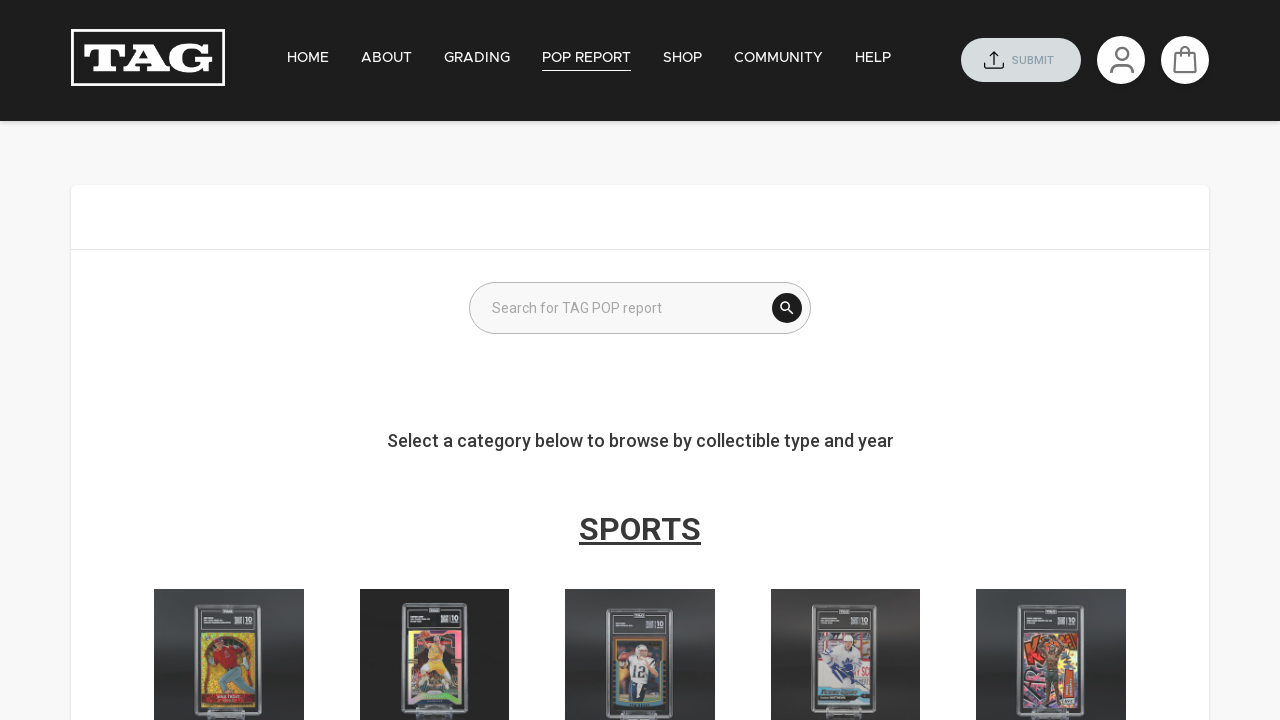

Category card headings (h6 elements) loaded
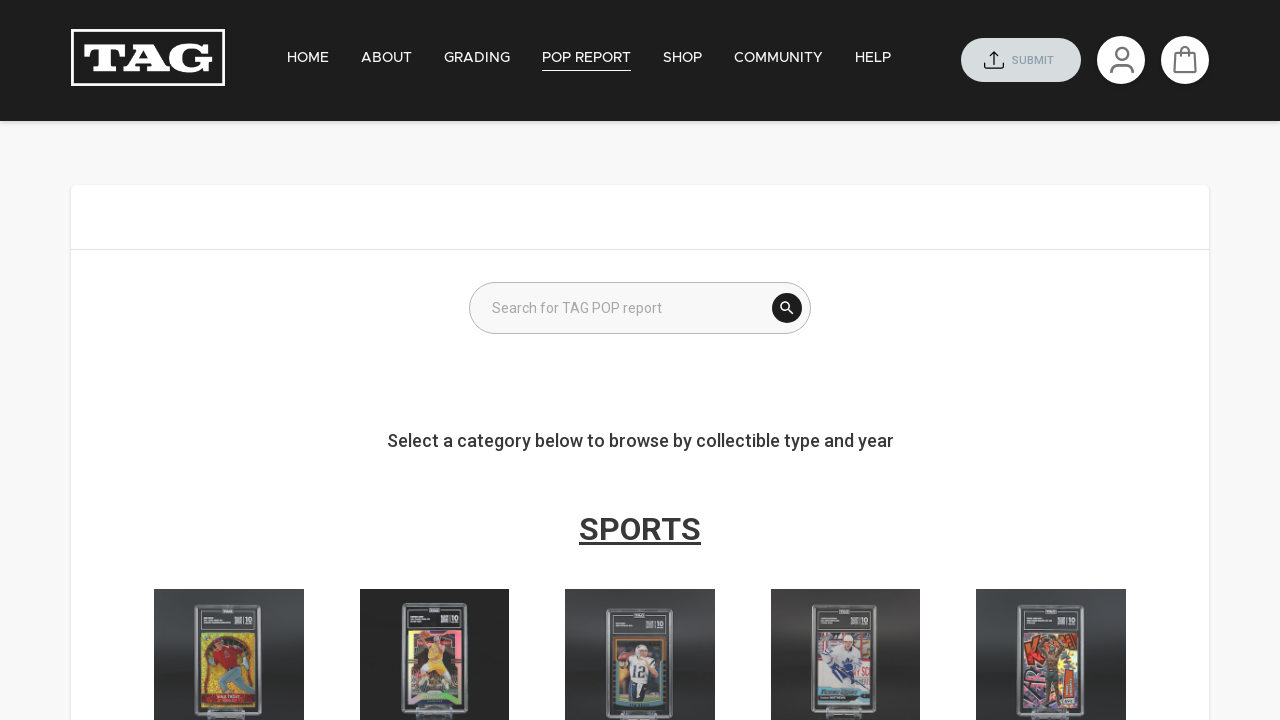

Category card images loaded
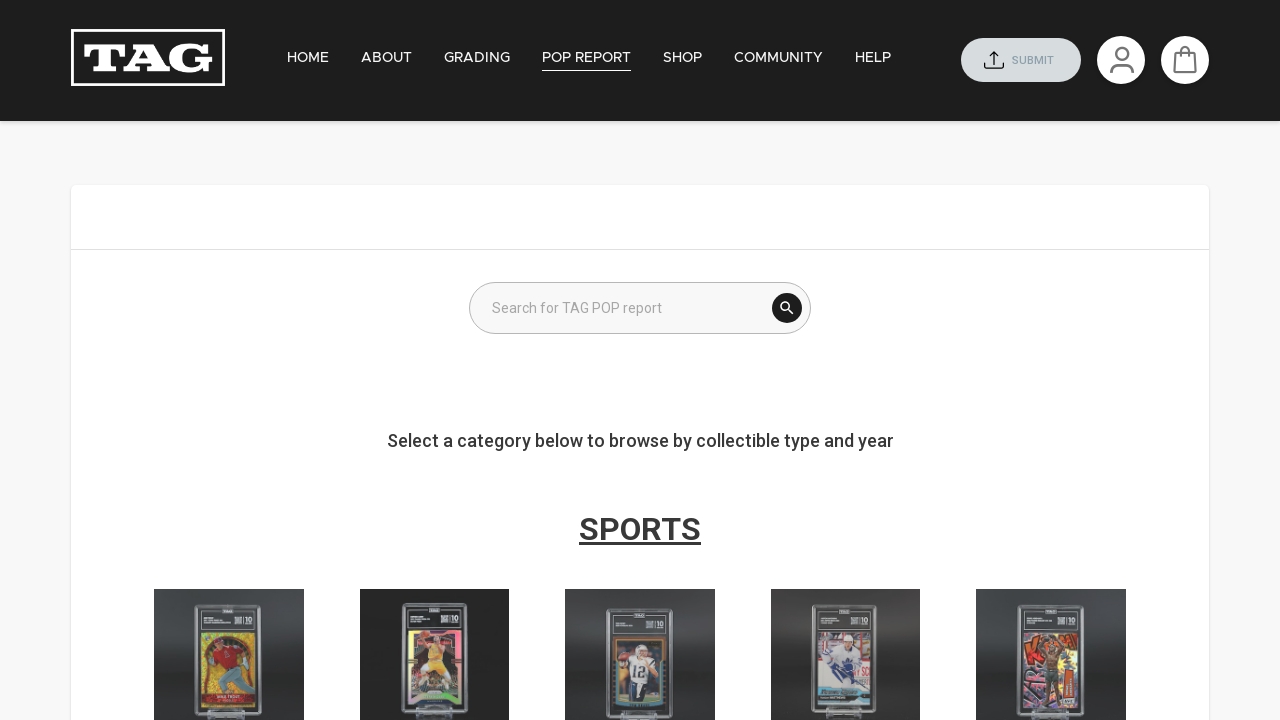

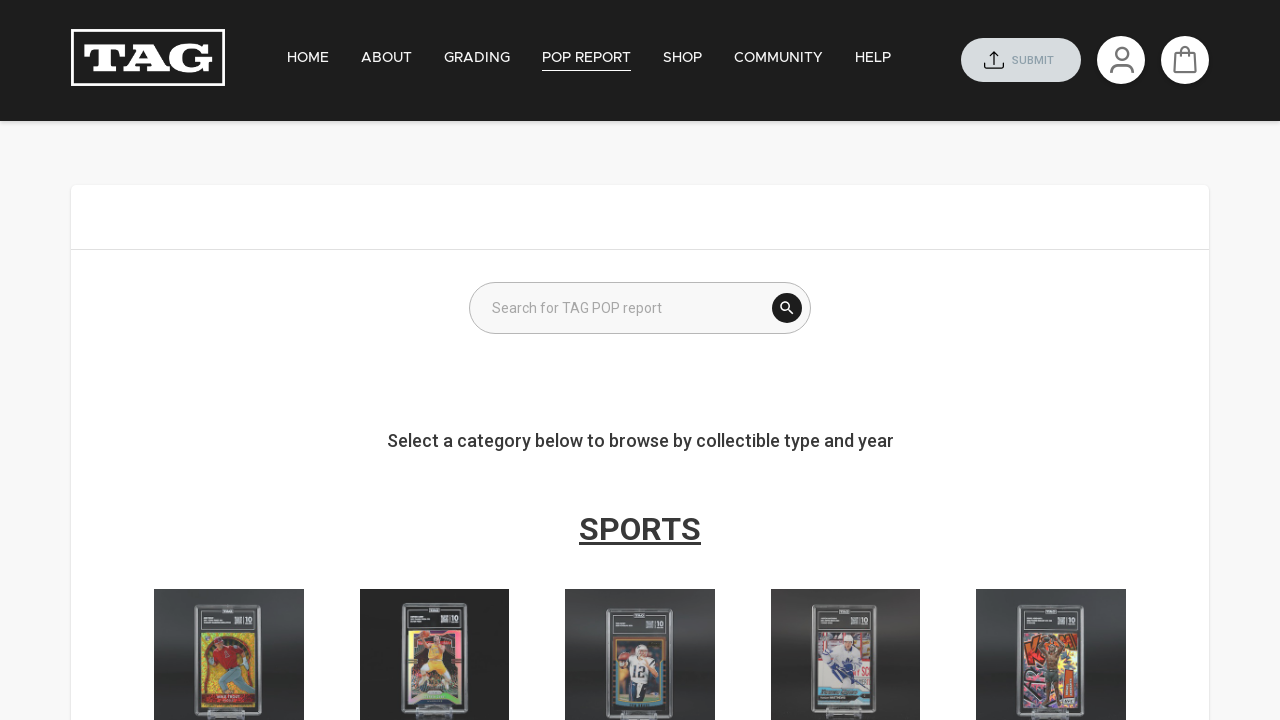